Tests static dropdown functionality by selecting options using three different methods: by index, by visible text, and by value on a currency dropdown.

Starting URL: https://rahulshettyacademy.com/dropdownsPractise/

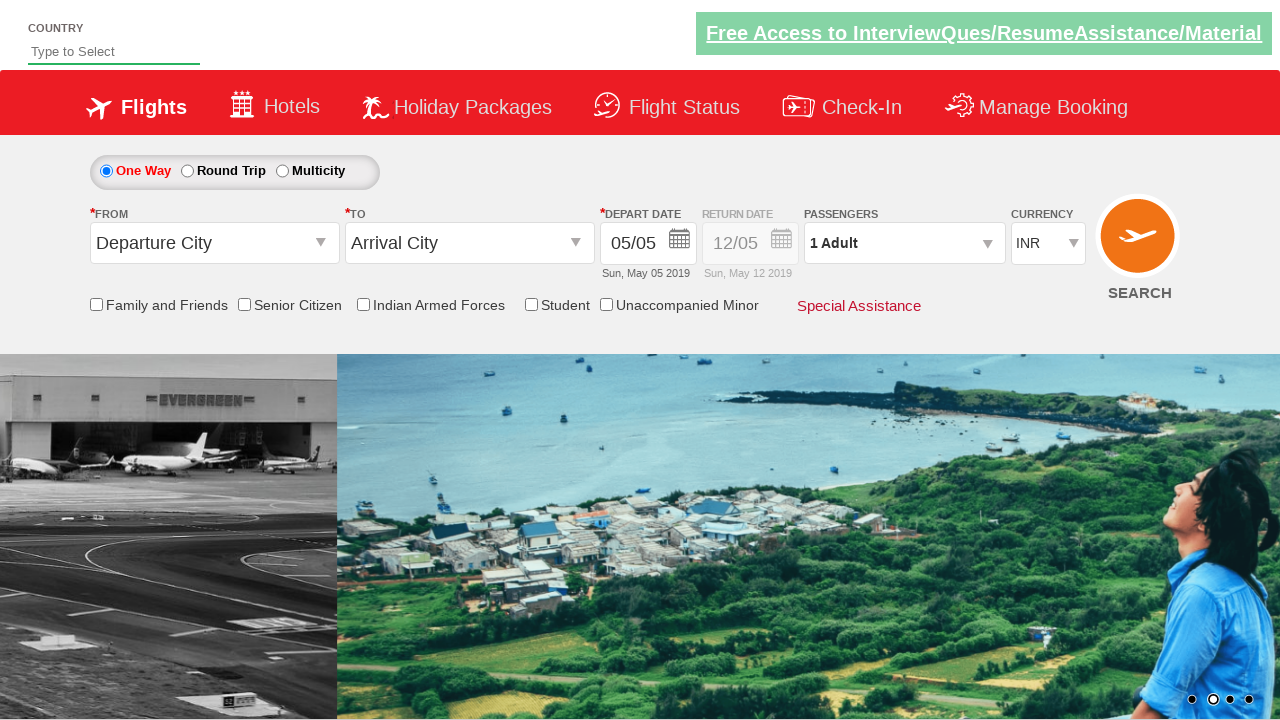

Selected currency dropdown option at index 3 on #ctl00_mainContent_DropDownListCurrency
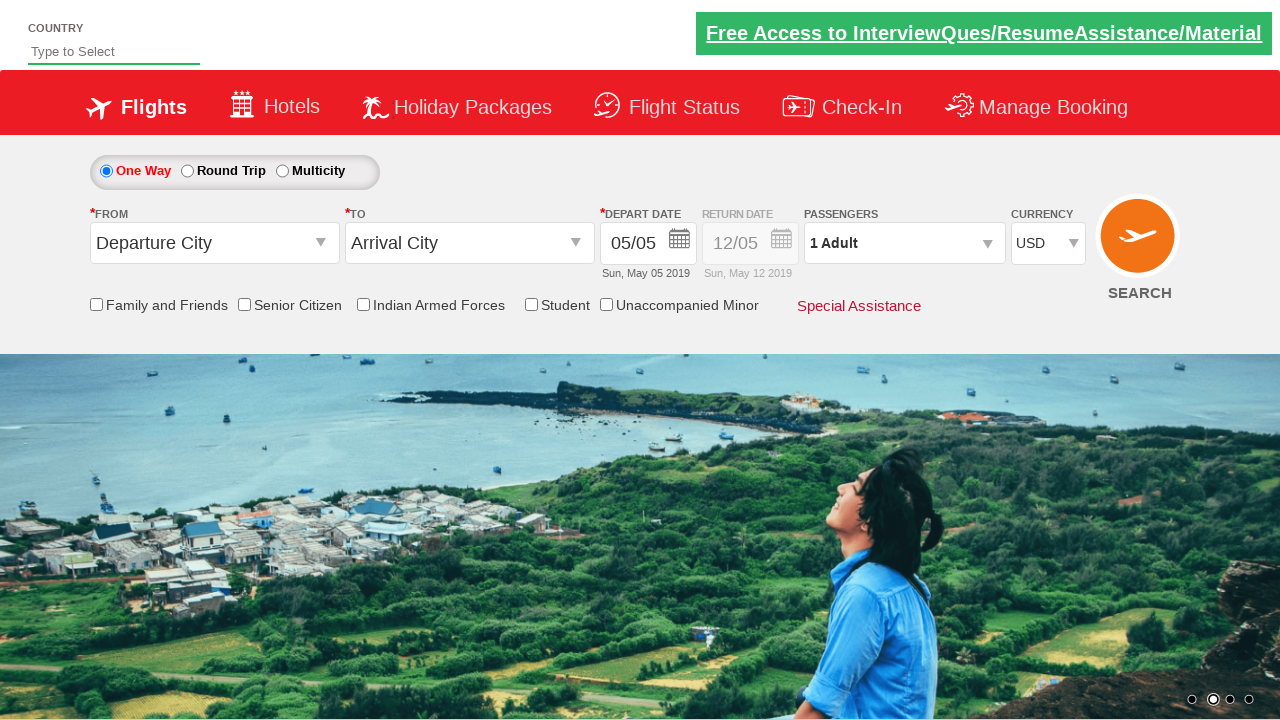

Waited 500ms for selection to register
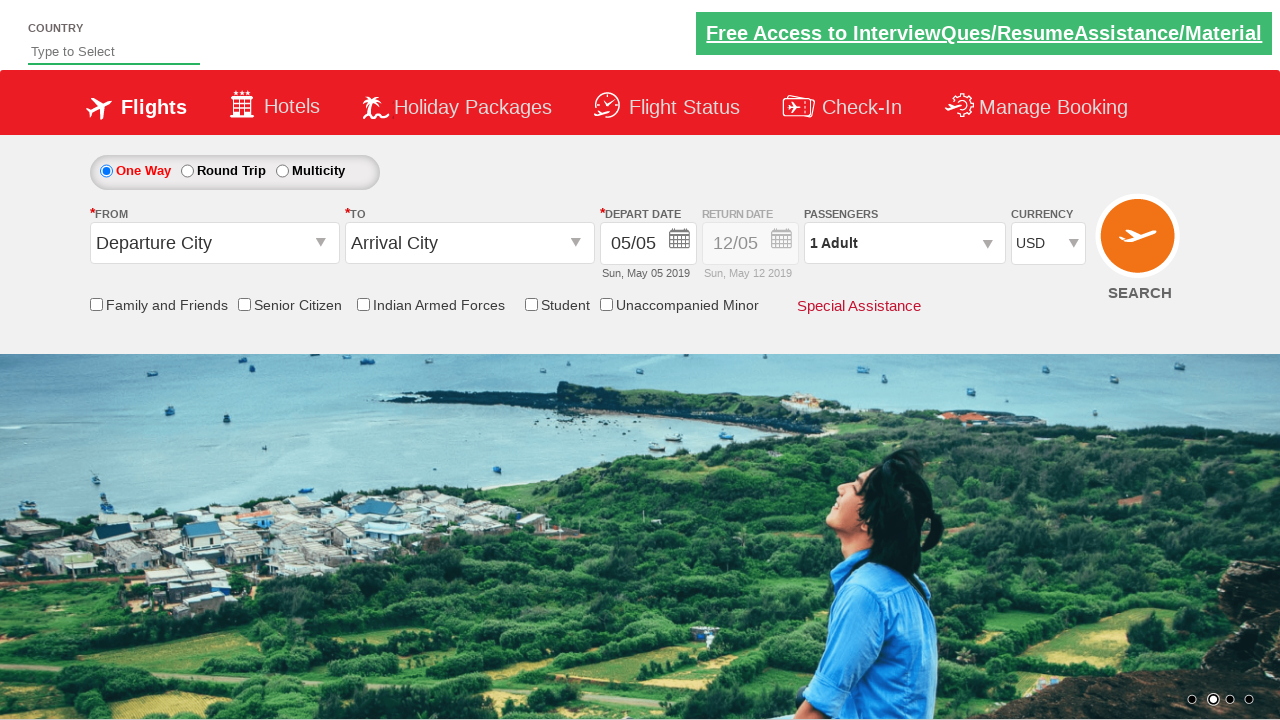

Selected currency dropdown option by visible text 'AED' on #ctl00_mainContent_DropDownListCurrency
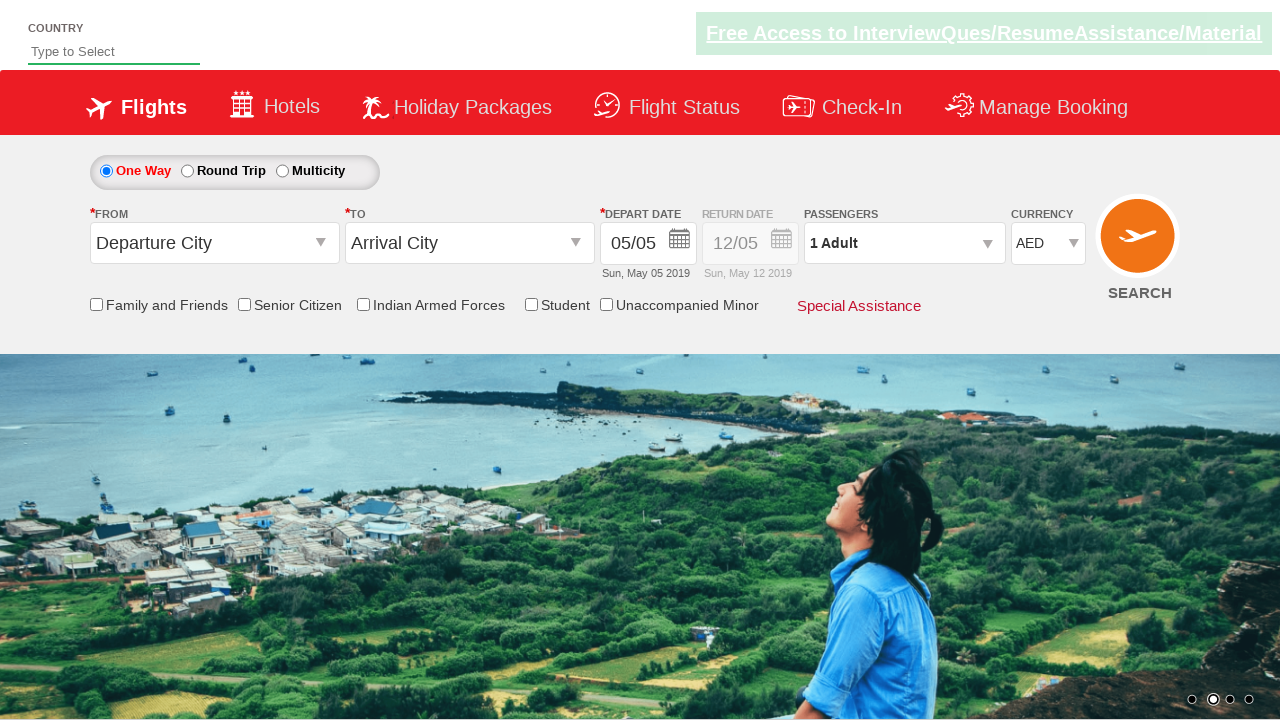

Waited 500ms for selection to register
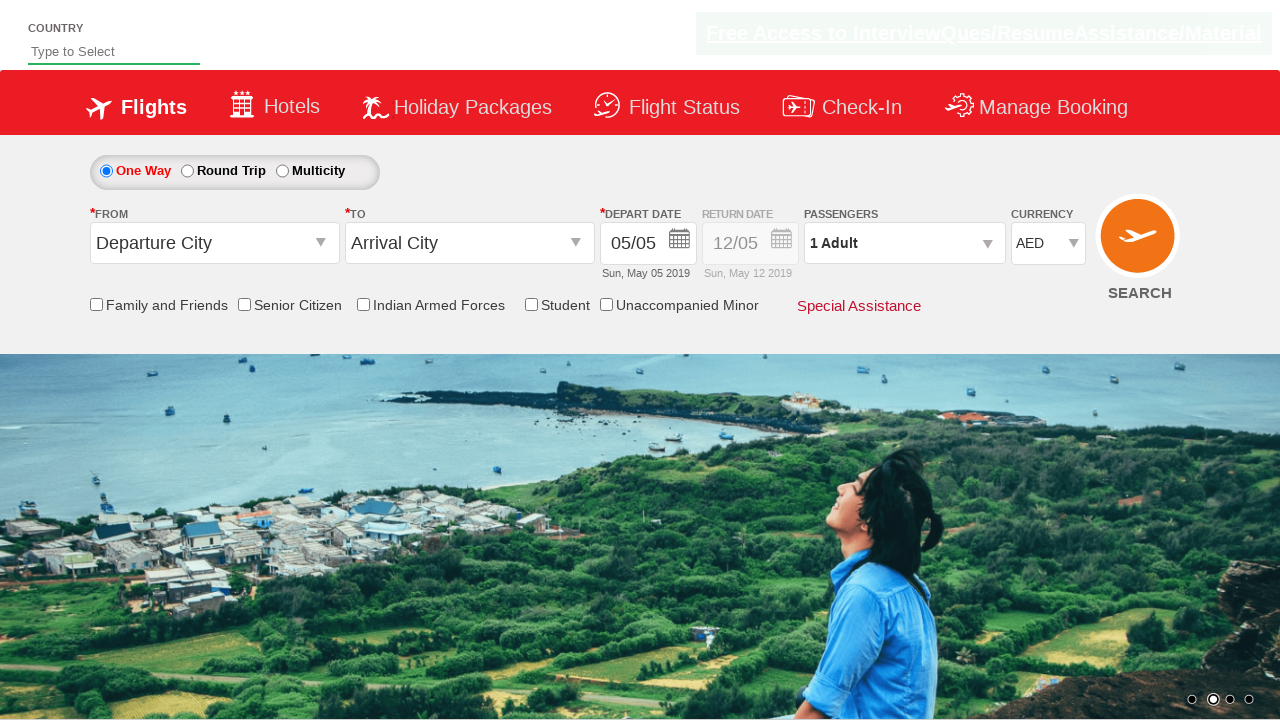

Selected currency dropdown option by value 'INR' on #ctl00_mainContent_DropDownListCurrency
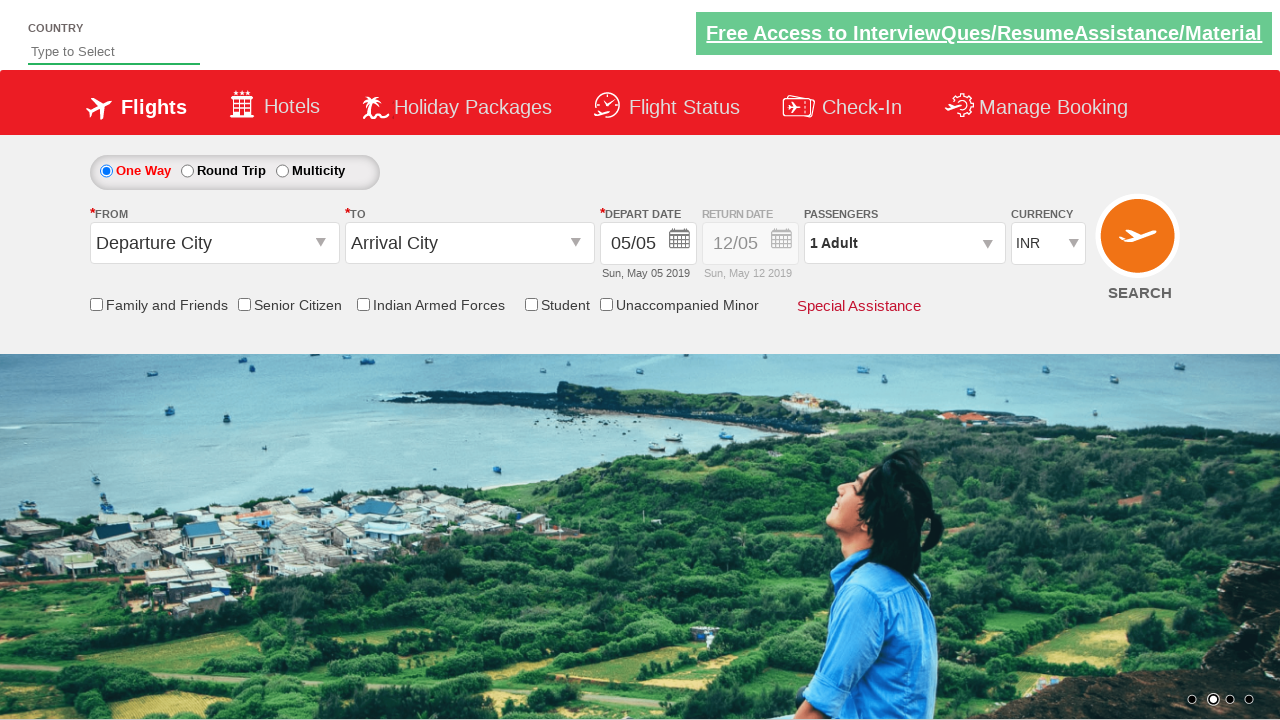

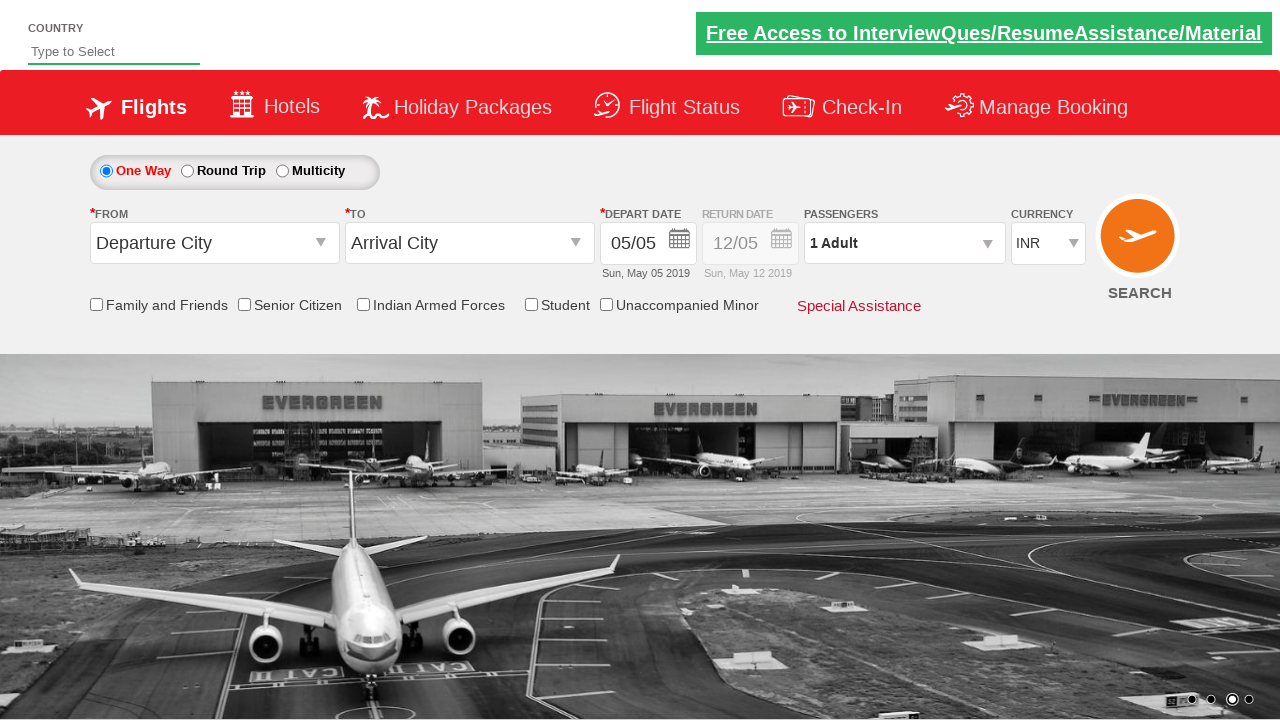